Tests opting out of A/B tests by navigating to the split test page, verifying the A/B test is active, then adding an opt-out cookie, refreshing, and verifying the opt-out was successful.

Starting URL: http://the-internet.herokuapp.com/abtest

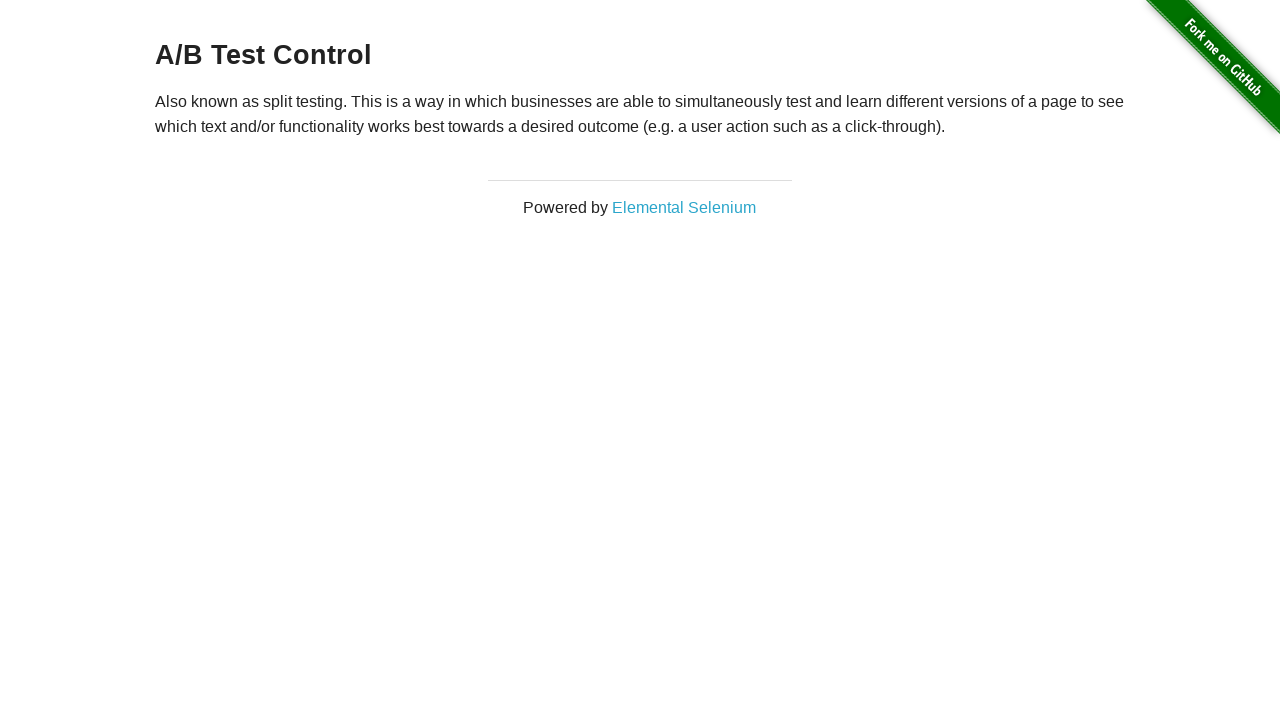

Located h3 heading element on A/B test page
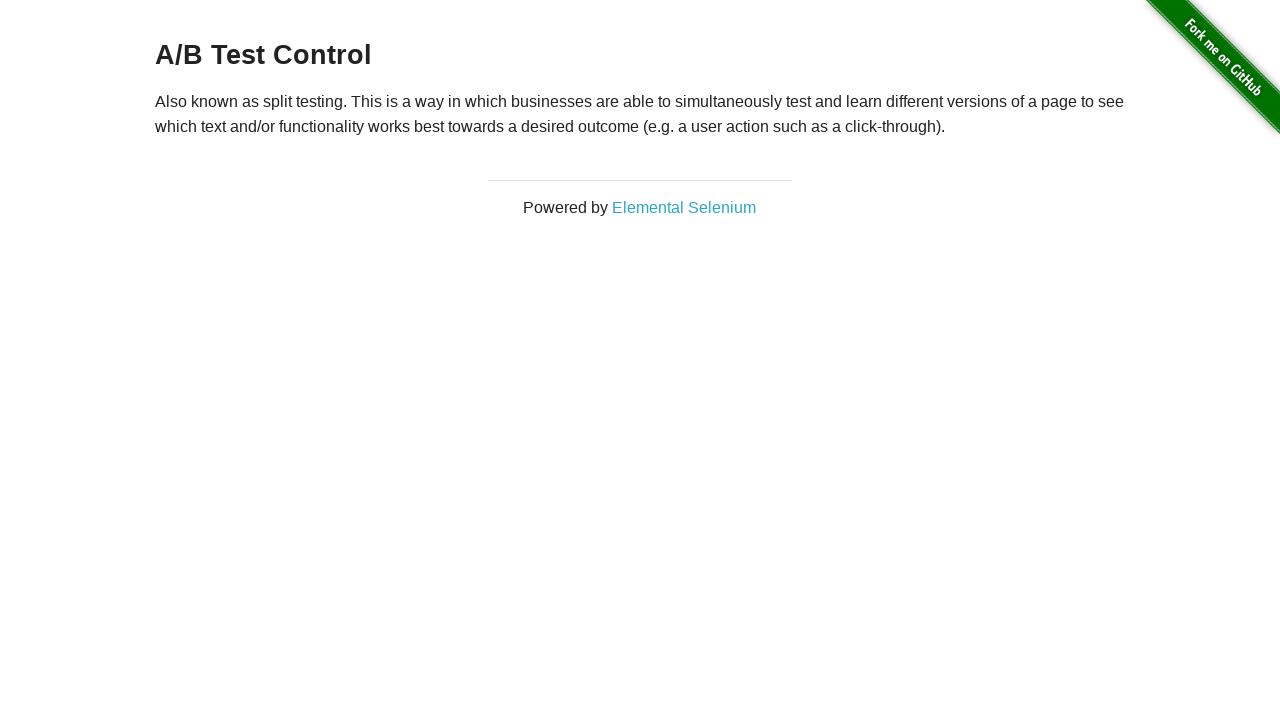

Verified h3 heading is visible on initial page load
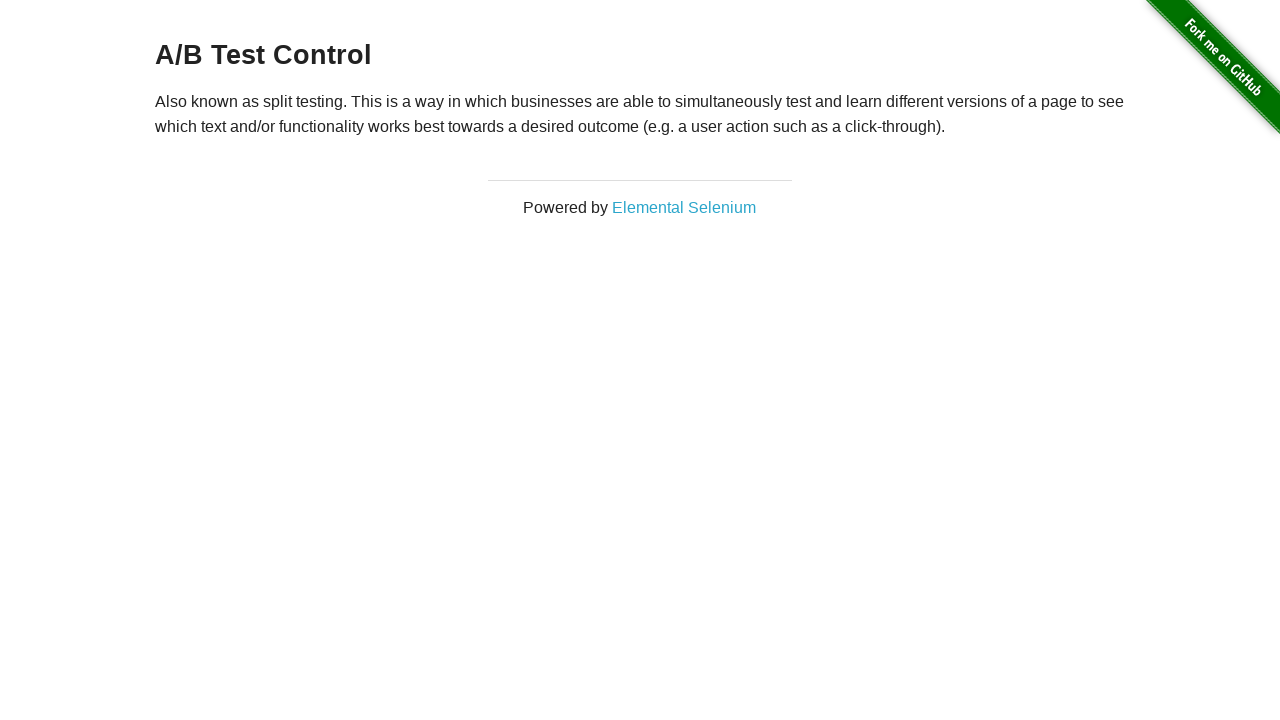

Added optimizelyOptOut cookie to browser context
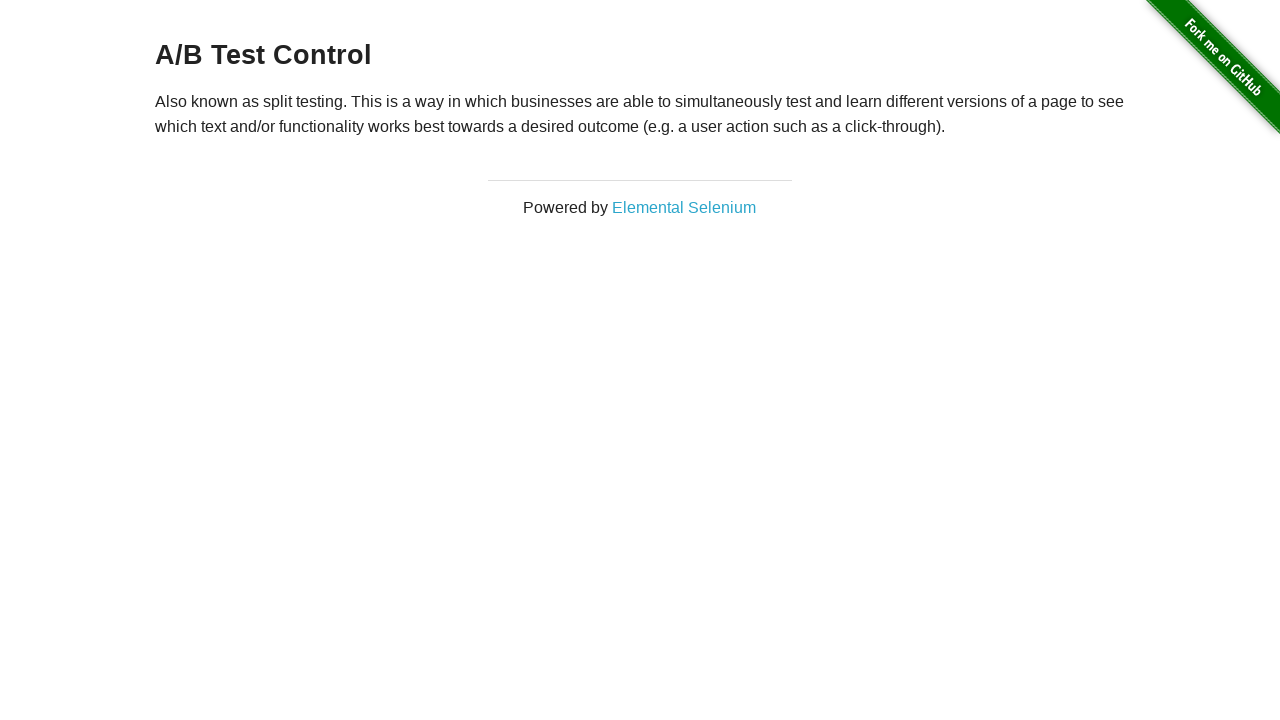

Reloaded page after adding opt-out cookie
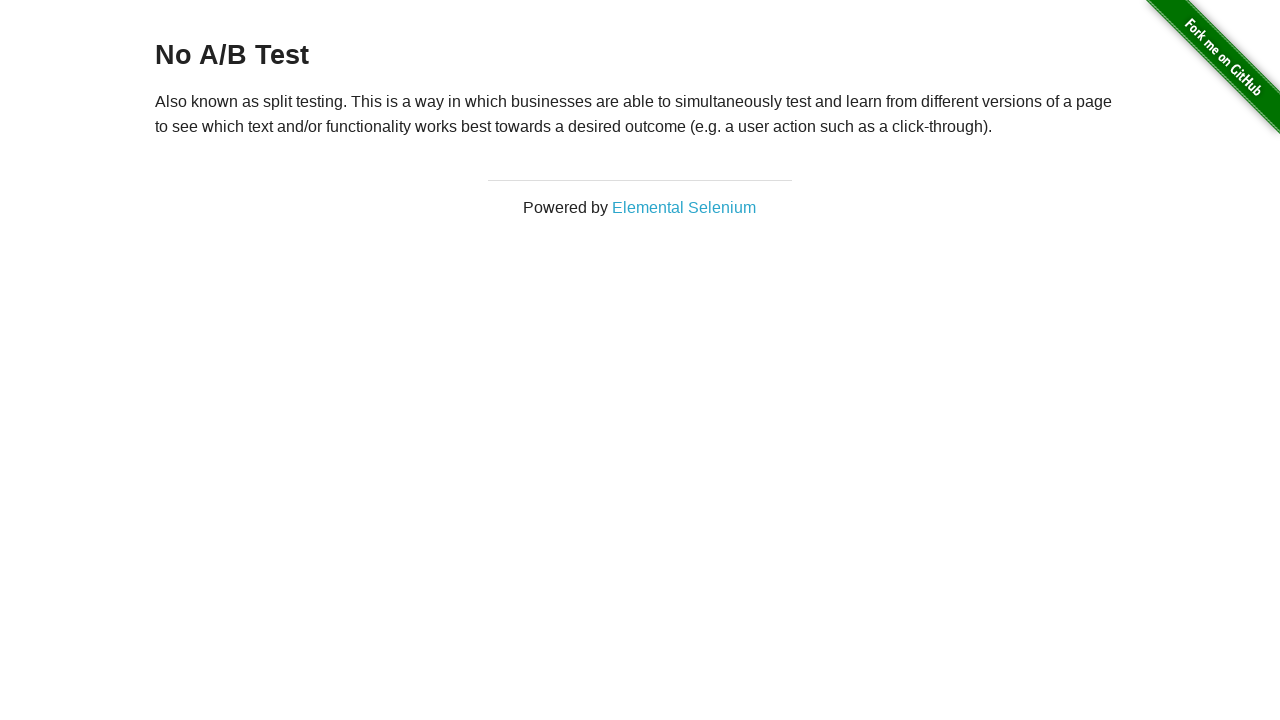

Verified h3 heading is visible after page refresh with opt-out cookie
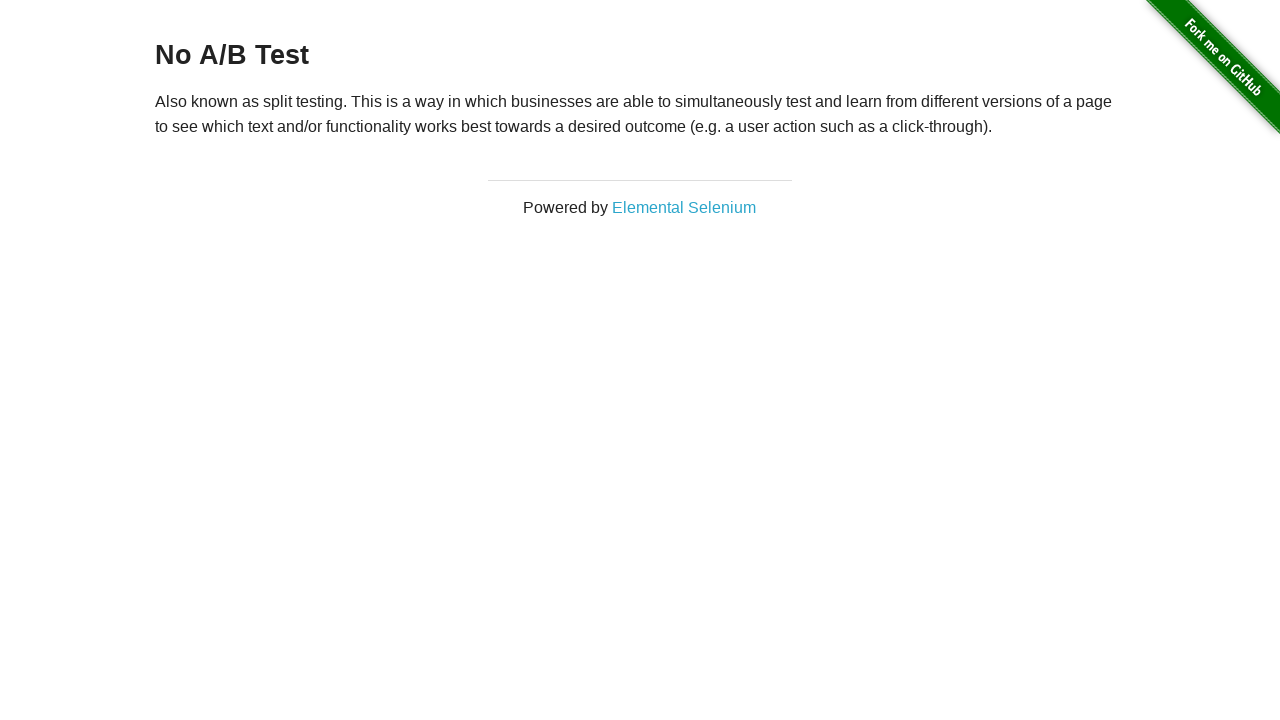

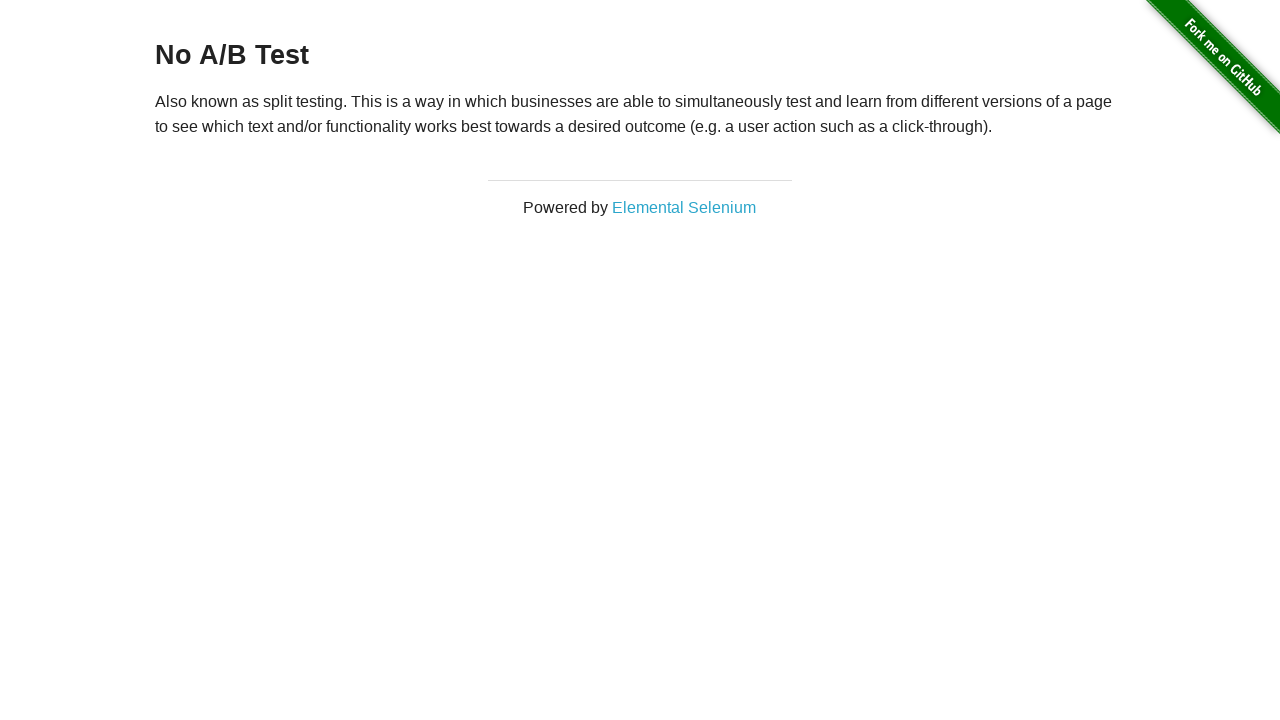